Tests logging in as a customer (Harry Potter) on the GlobalsQA banking demo by selecting from a dropdown and verifying the welcome message.

Starting URL: https://www.globalsqa.com/angularJs-protractor/BankingProject/#/login

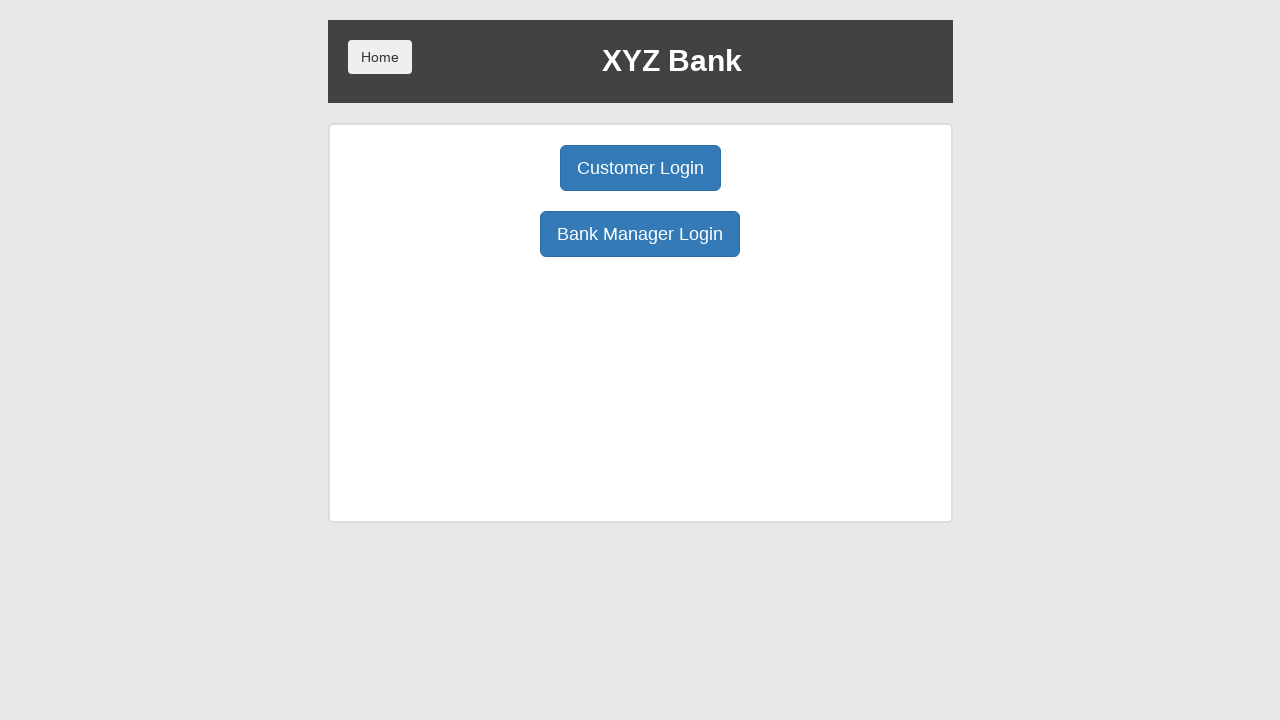

Clicked Customer Login button at (640, 168) on xpath=//button[@ng-click='customer()']
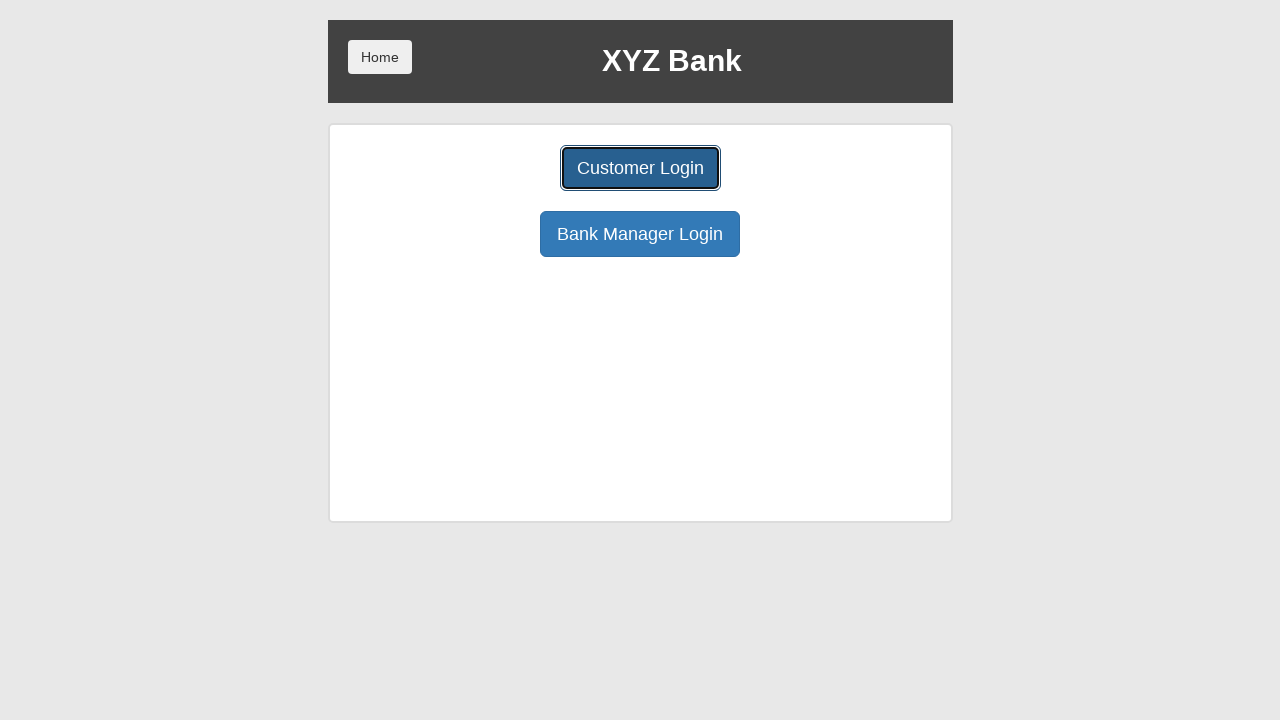

Selected Harry Potter from customer dropdown on #userSelect
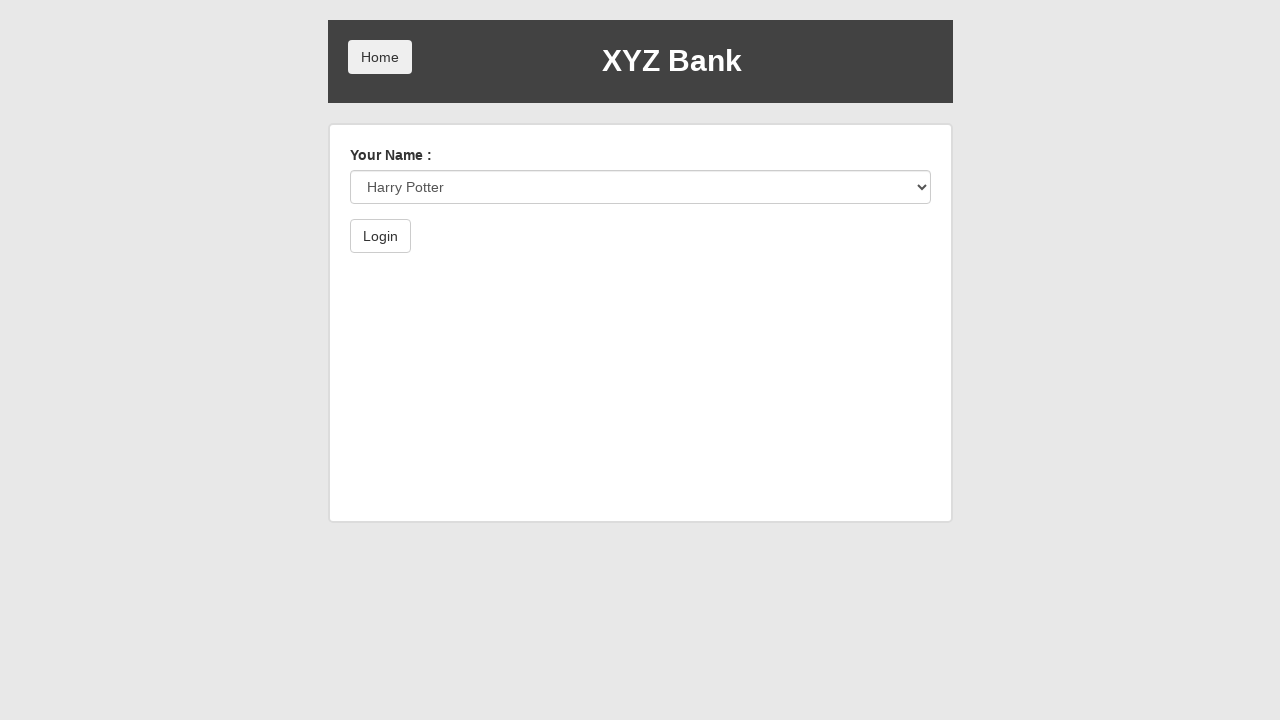

Clicked Login button to authenticate at (380, 236) on xpath=//button[@type='submit']
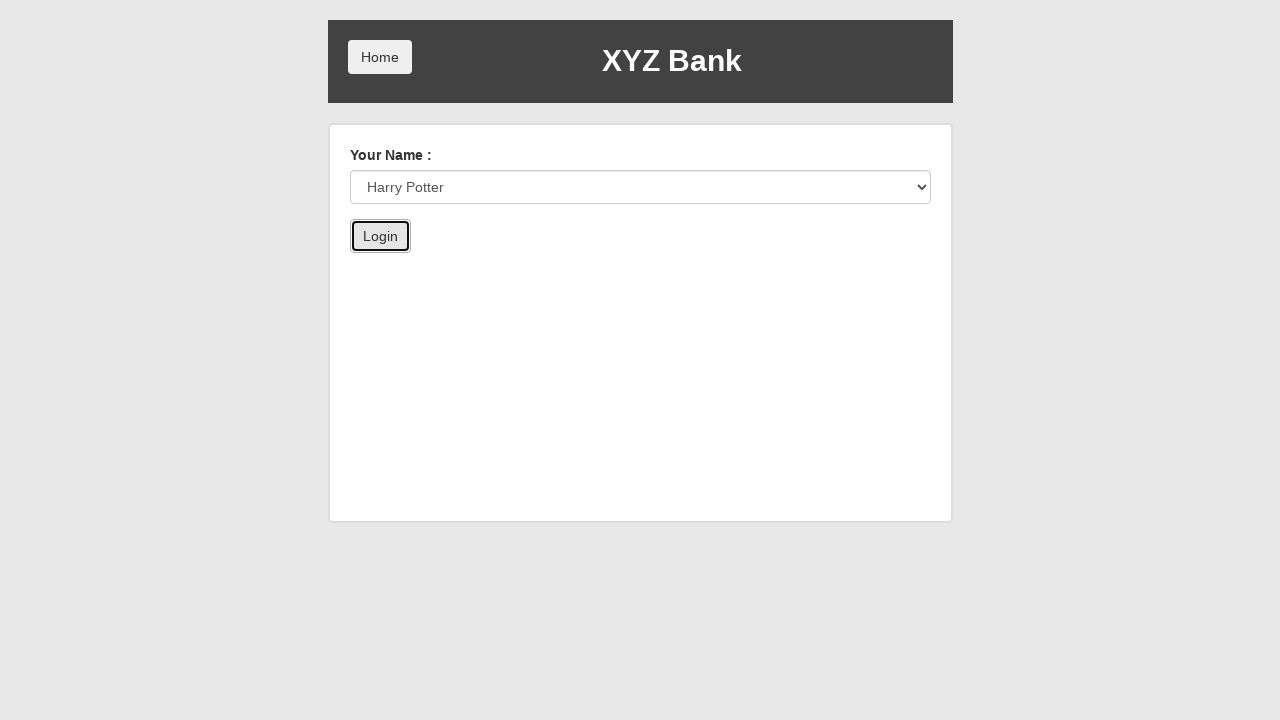

Welcome message appeared after login
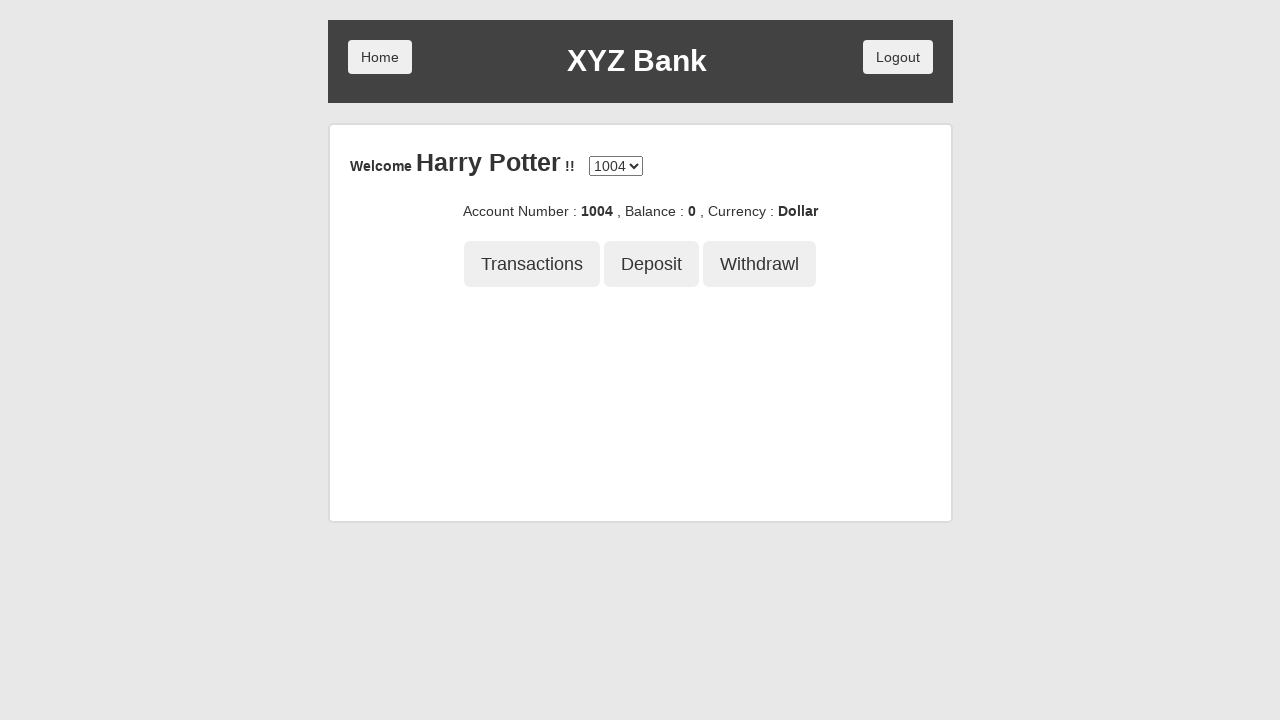

Retrieved welcome message text:  Welcome Harry Potter !!
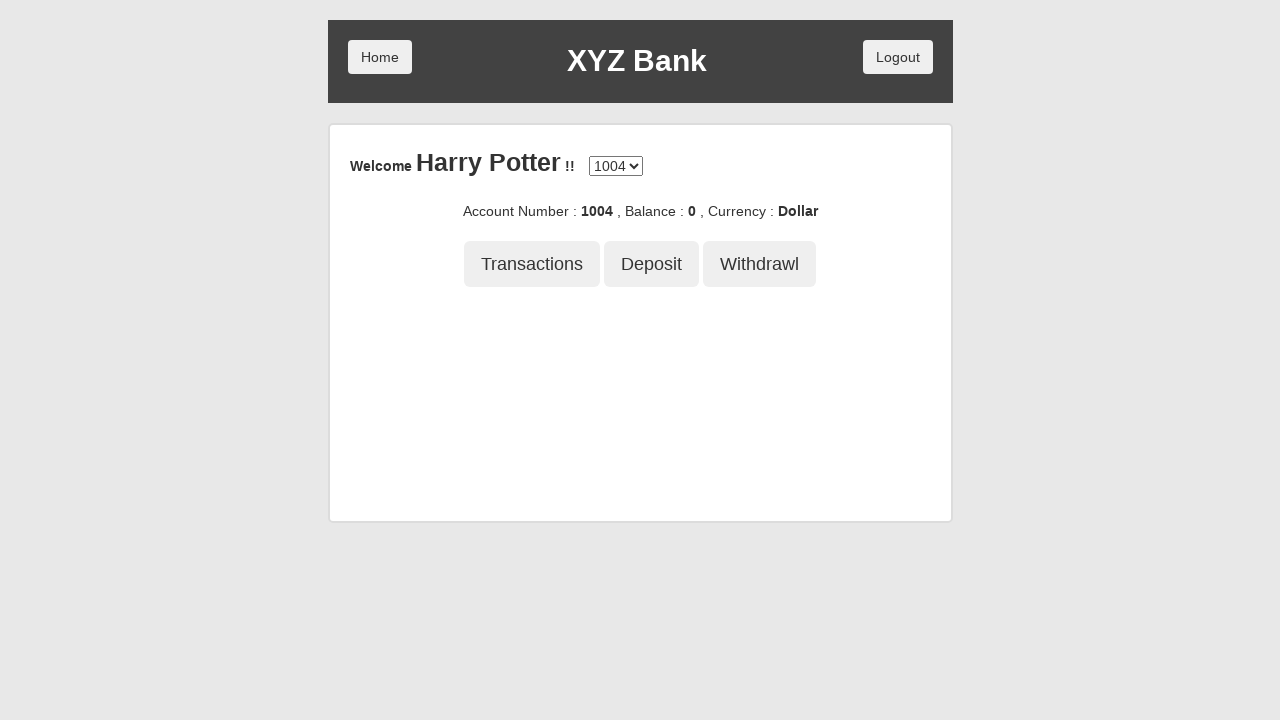

Verified that welcome message contains 'Harry Potter'
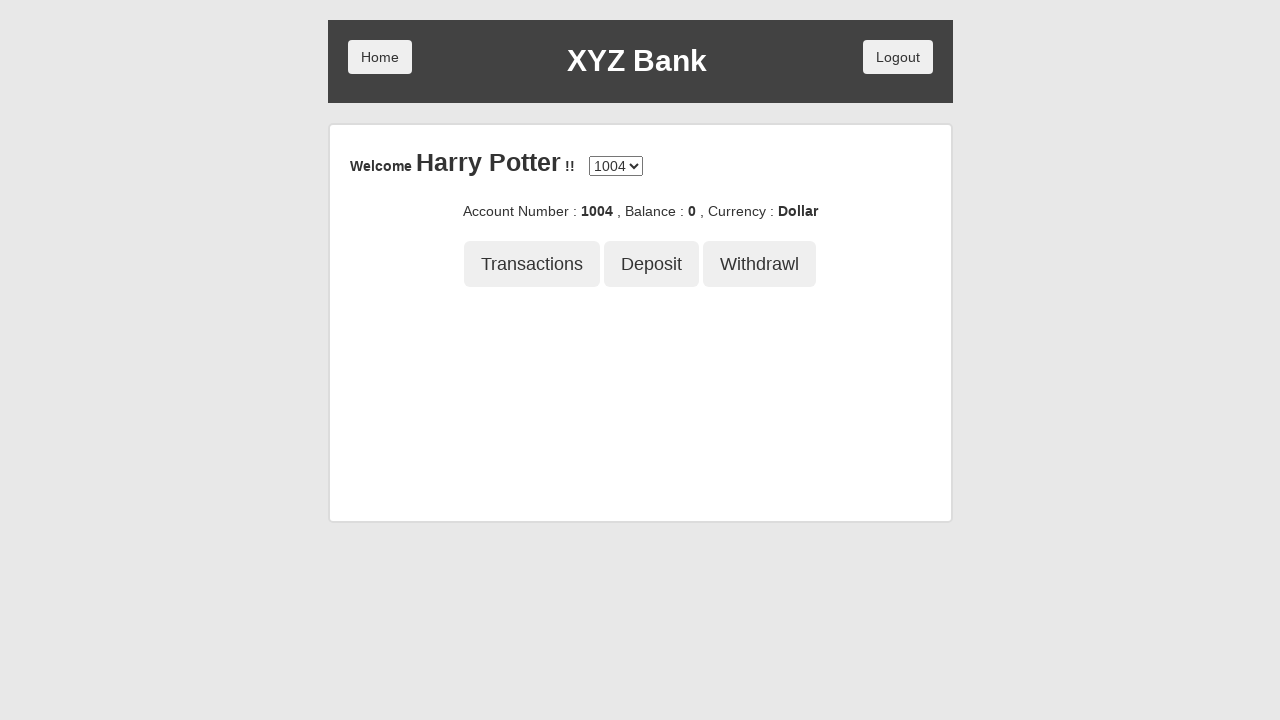

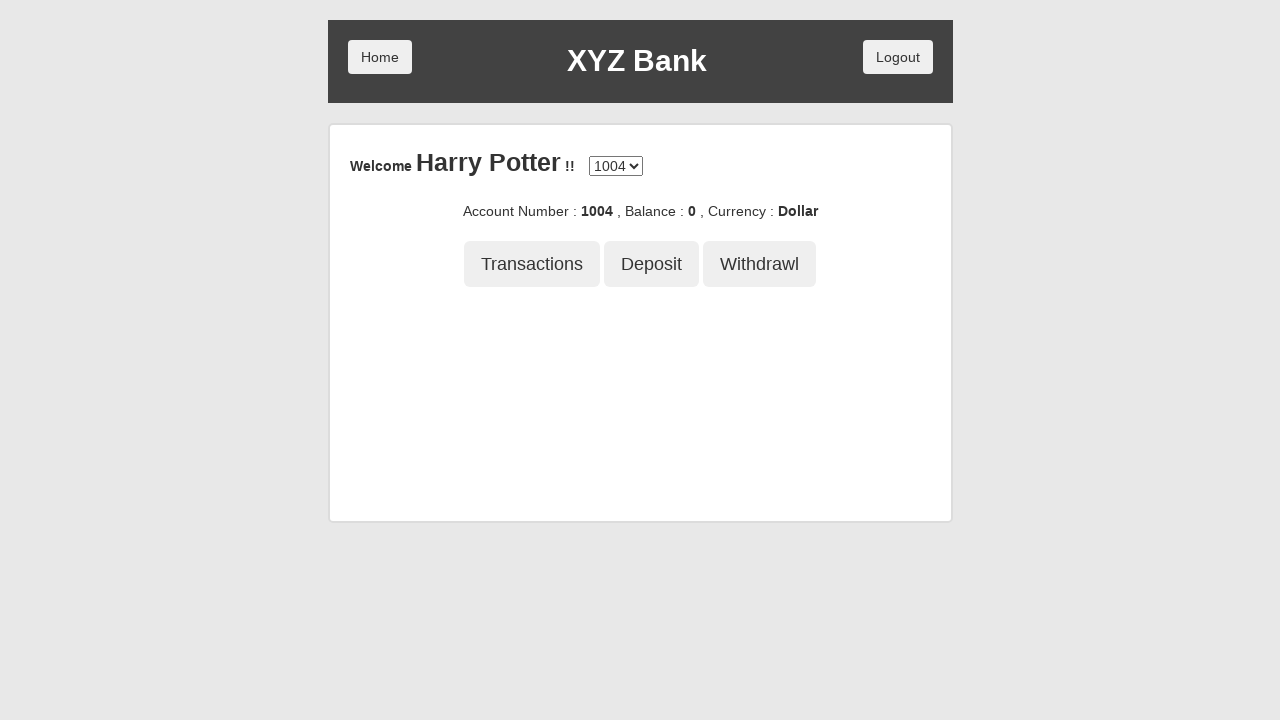